Tests marking individual todo items as complete by checking their checkboxes.

Starting URL: https://demo.playwright.dev/todomvc

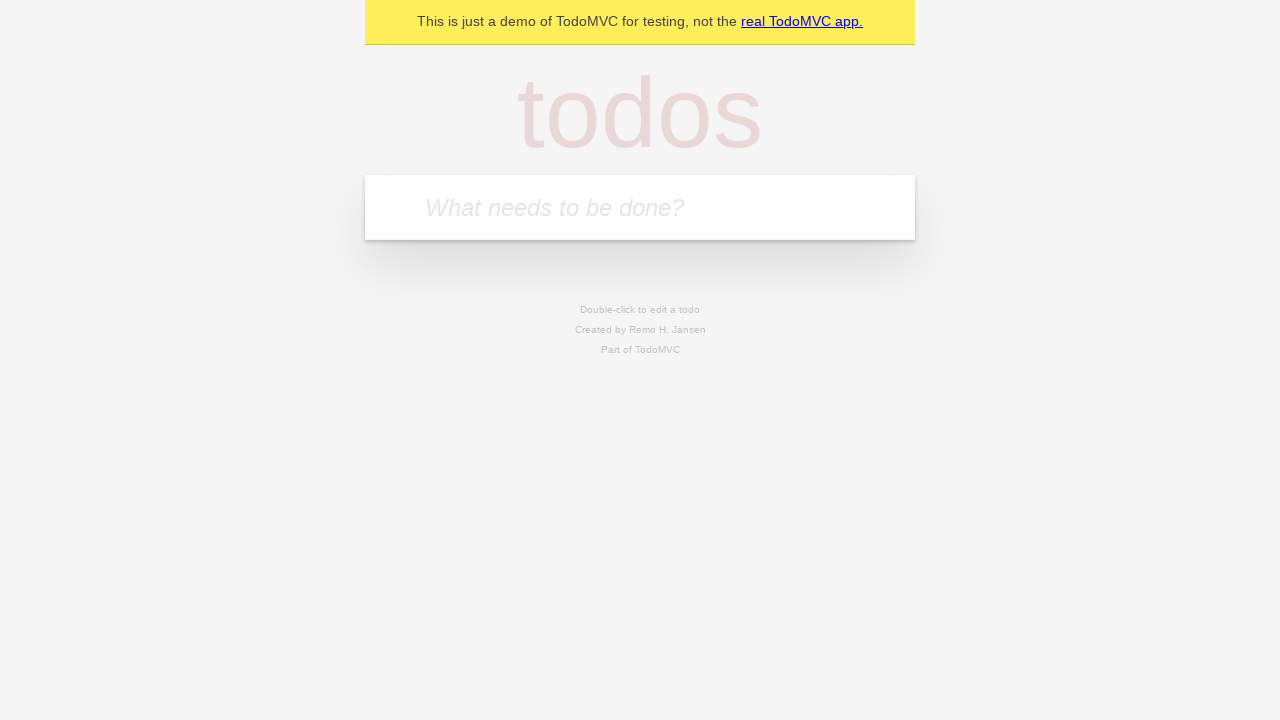

Filled todo input field with 'buy some cheese' on internal:attr=[placeholder="What needs to be done?"i]
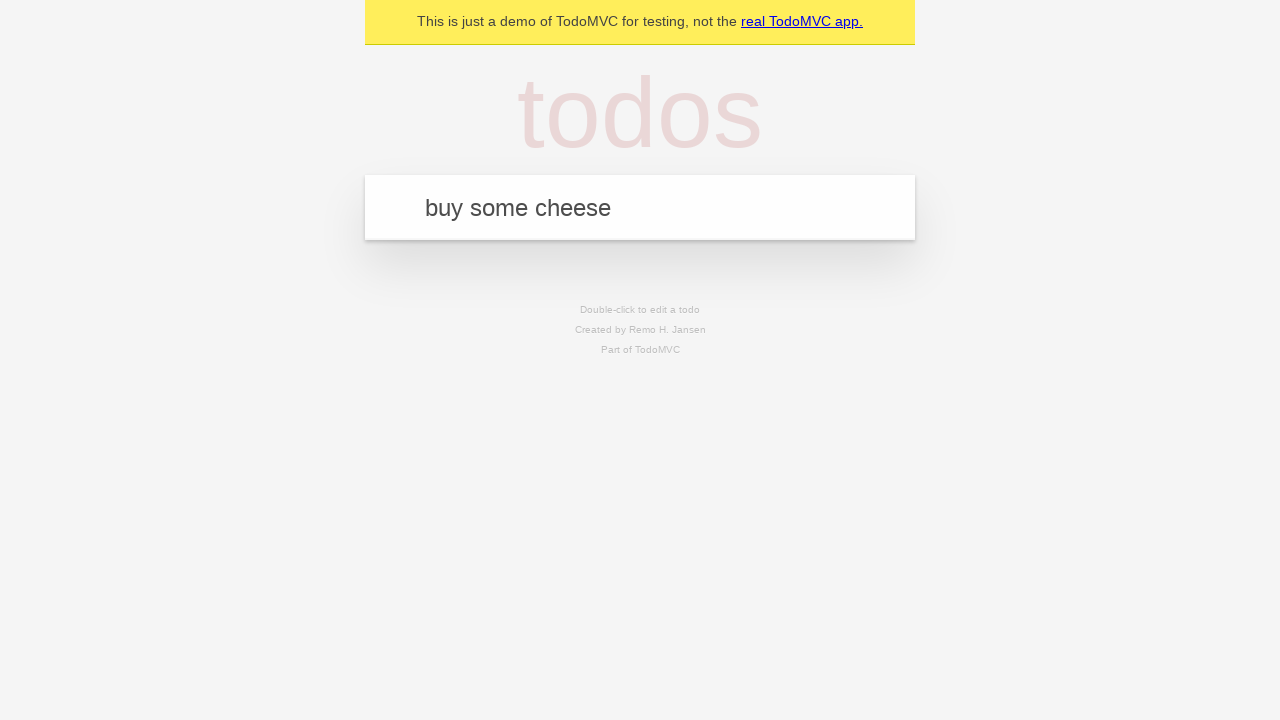

Pressed Enter to create todo item 'buy some cheese' on internal:attr=[placeholder="What needs to be done?"i]
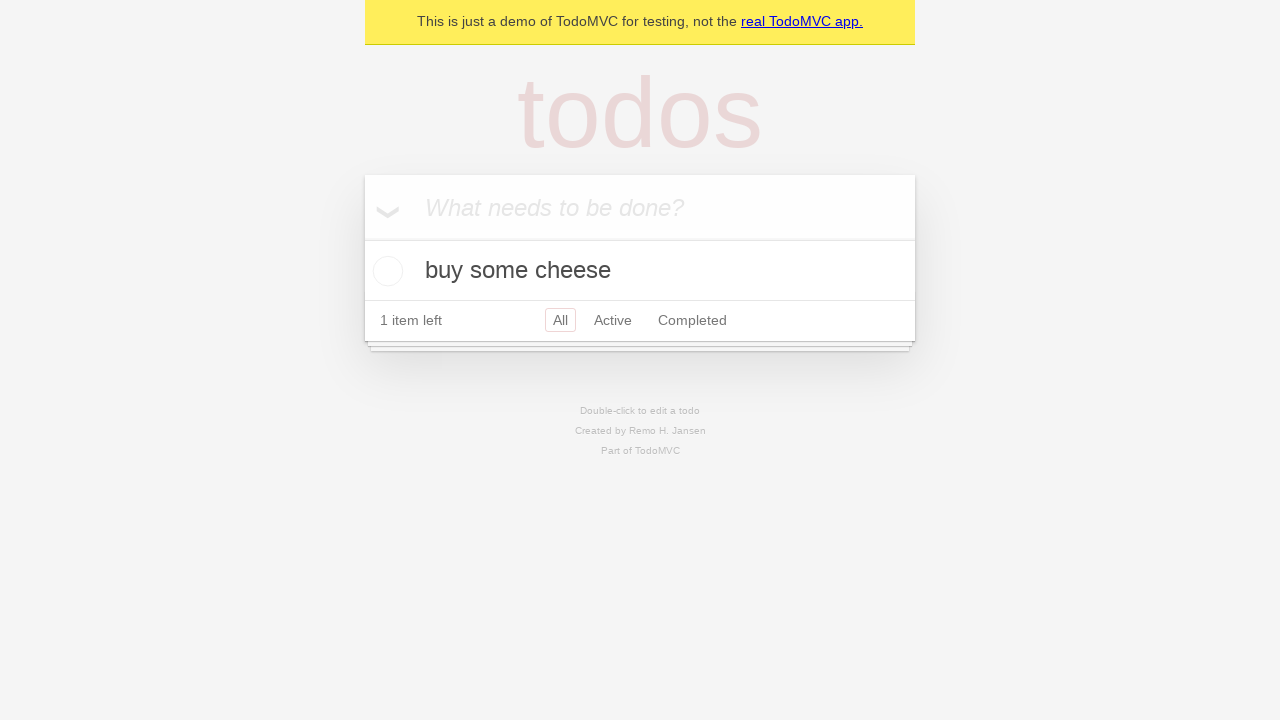

Filled todo input field with 'feed the cat' on internal:attr=[placeholder="What needs to be done?"i]
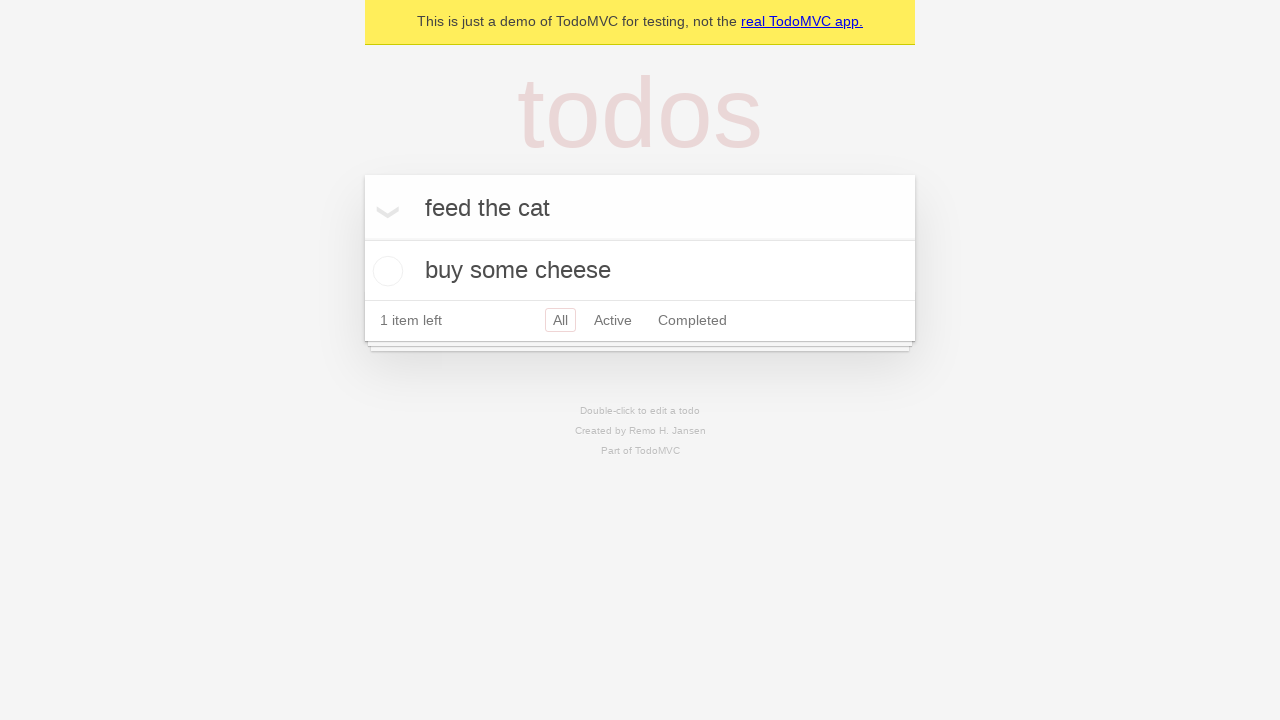

Pressed Enter to create todo item 'feed the cat' on internal:attr=[placeholder="What needs to be done?"i]
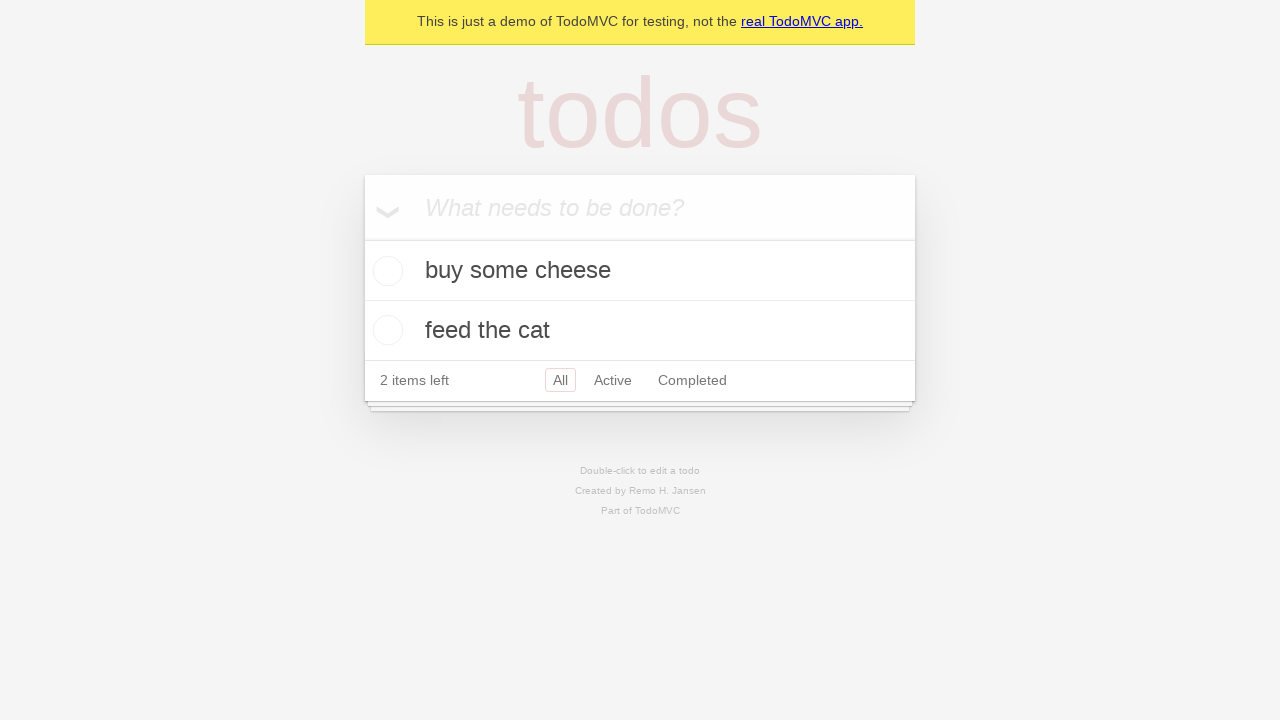

Checked checkbox for first todo item at (385, 271) on internal:testid=[data-testid="todo-item"s] >> nth=0 >> internal:role=checkbox
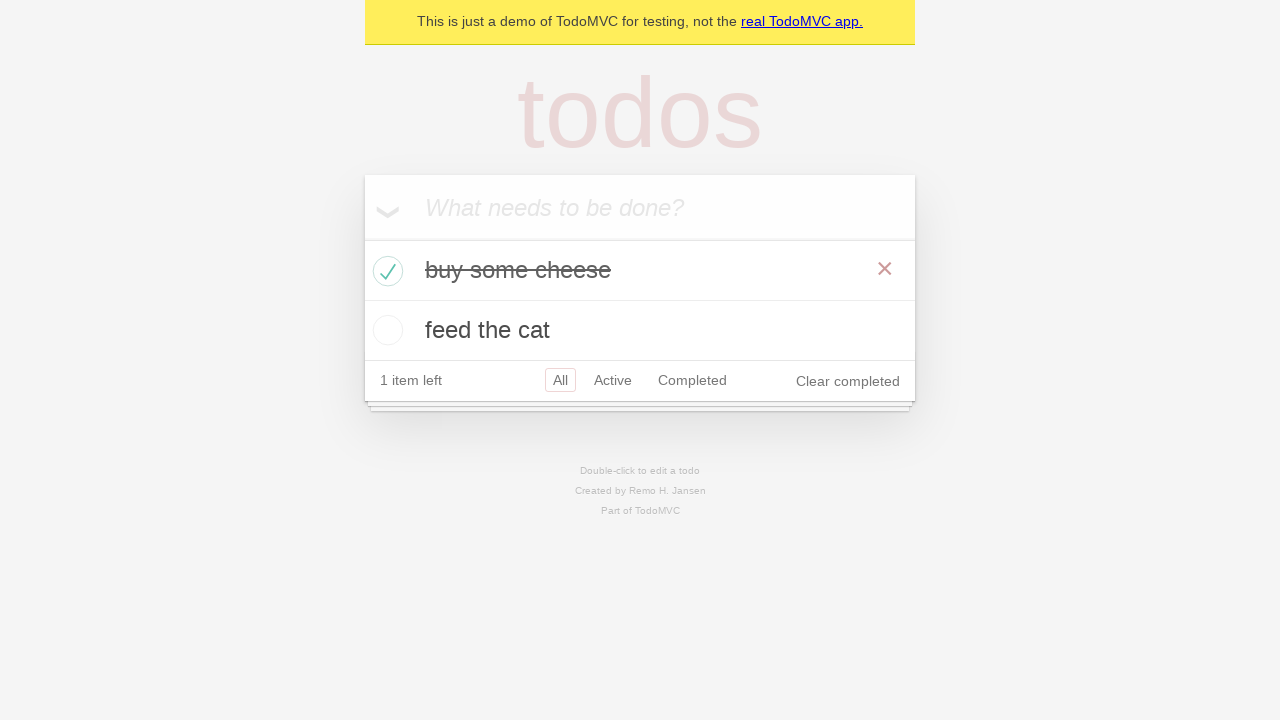

Checked checkbox for second todo item at (385, 330) on internal:testid=[data-testid="todo-item"s] >> nth=1 >> internal:role=checkbox
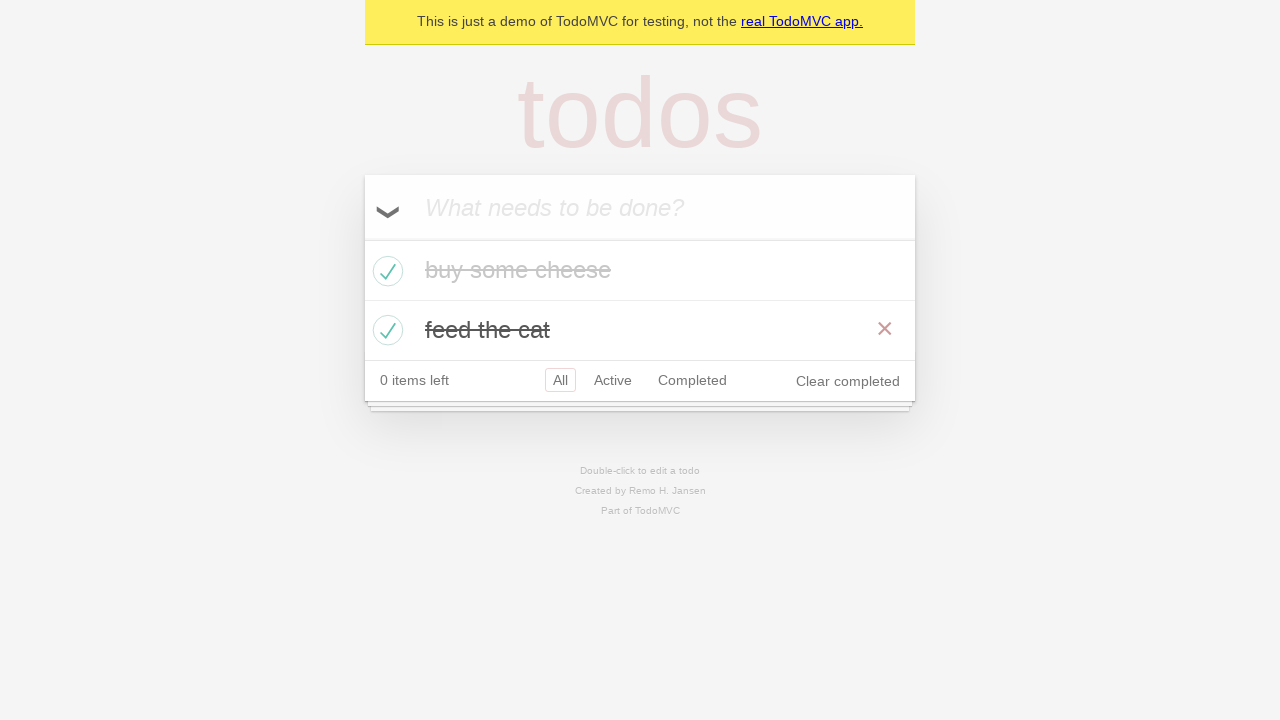

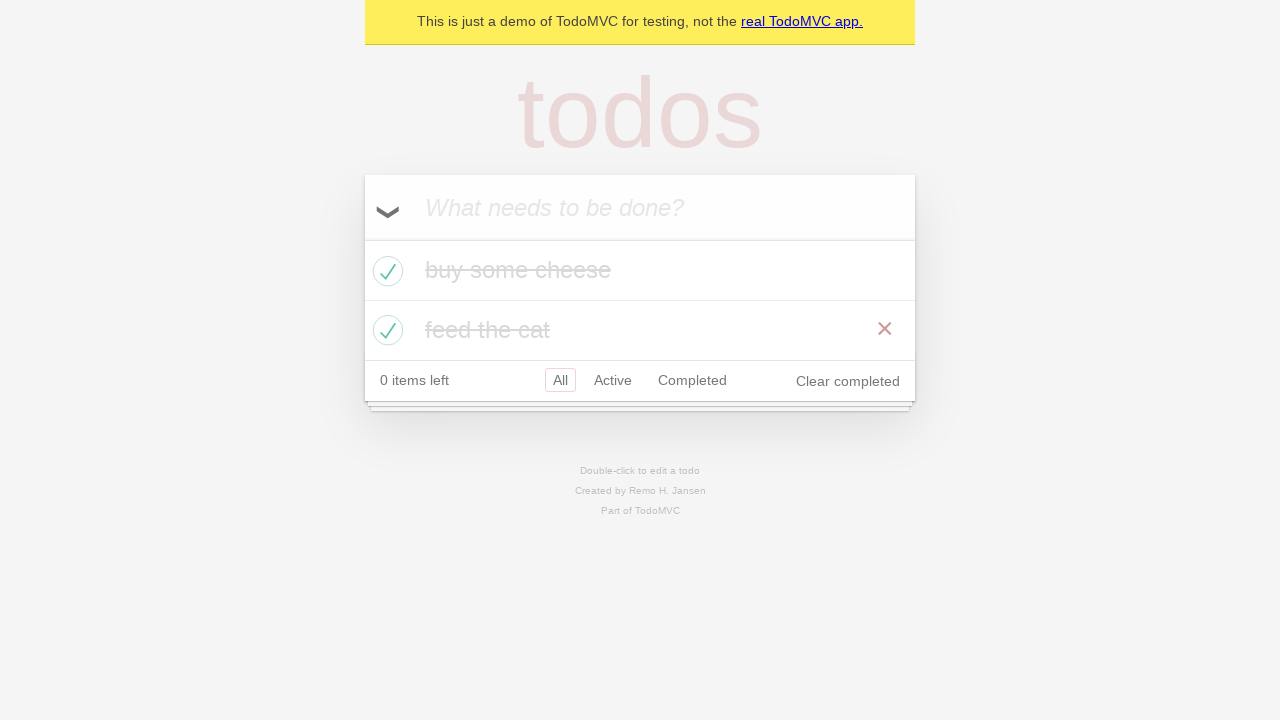